Tests JavaScript alert handling by filling a name field, triggering alerts, and accepting/dismissing them

Starting URL: https://rahulshettyacademy.com/AutomationPractice/

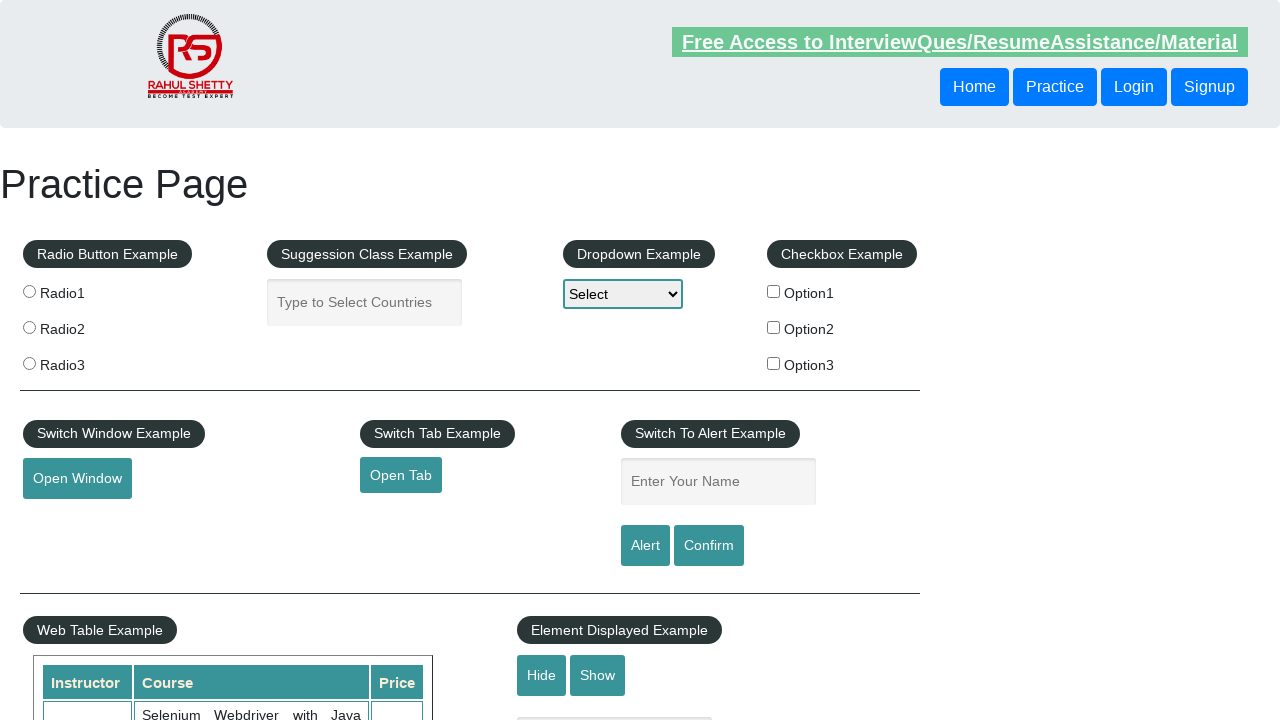

Filled name field with 'Pritam' on #name
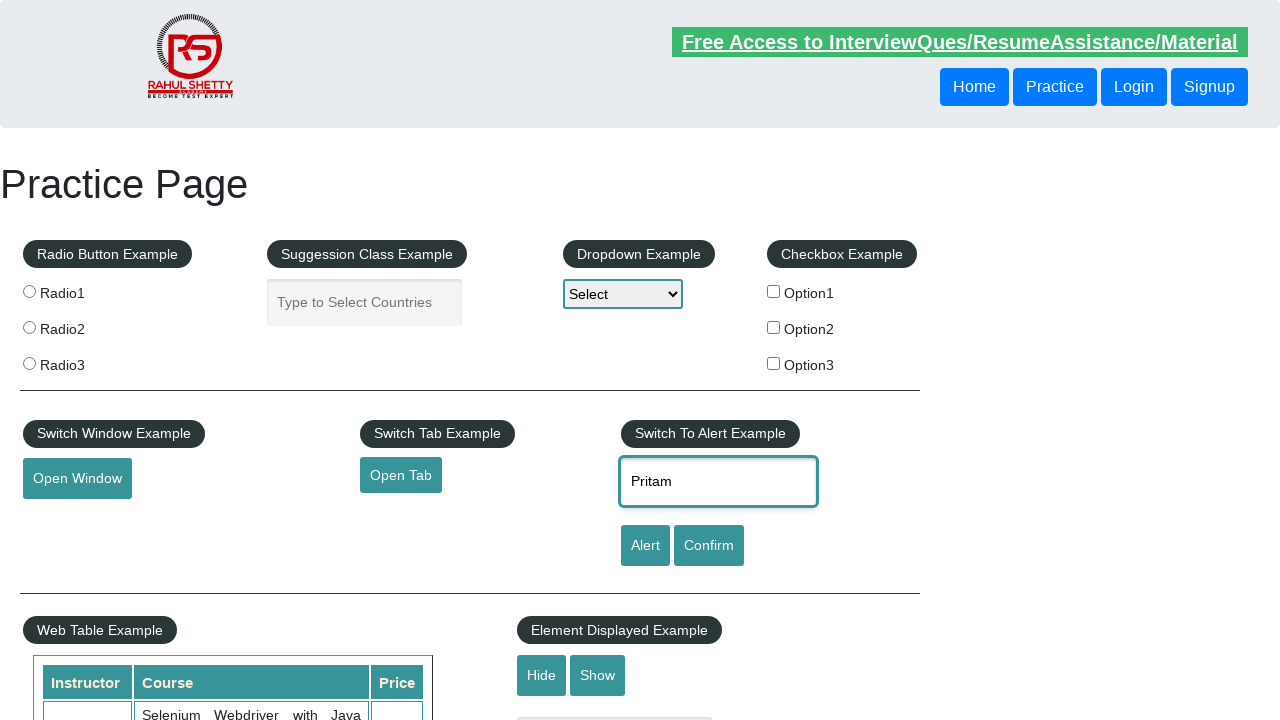

Clicked alert button to trigger JavaScript alert at (645, 546) on #alertbtn
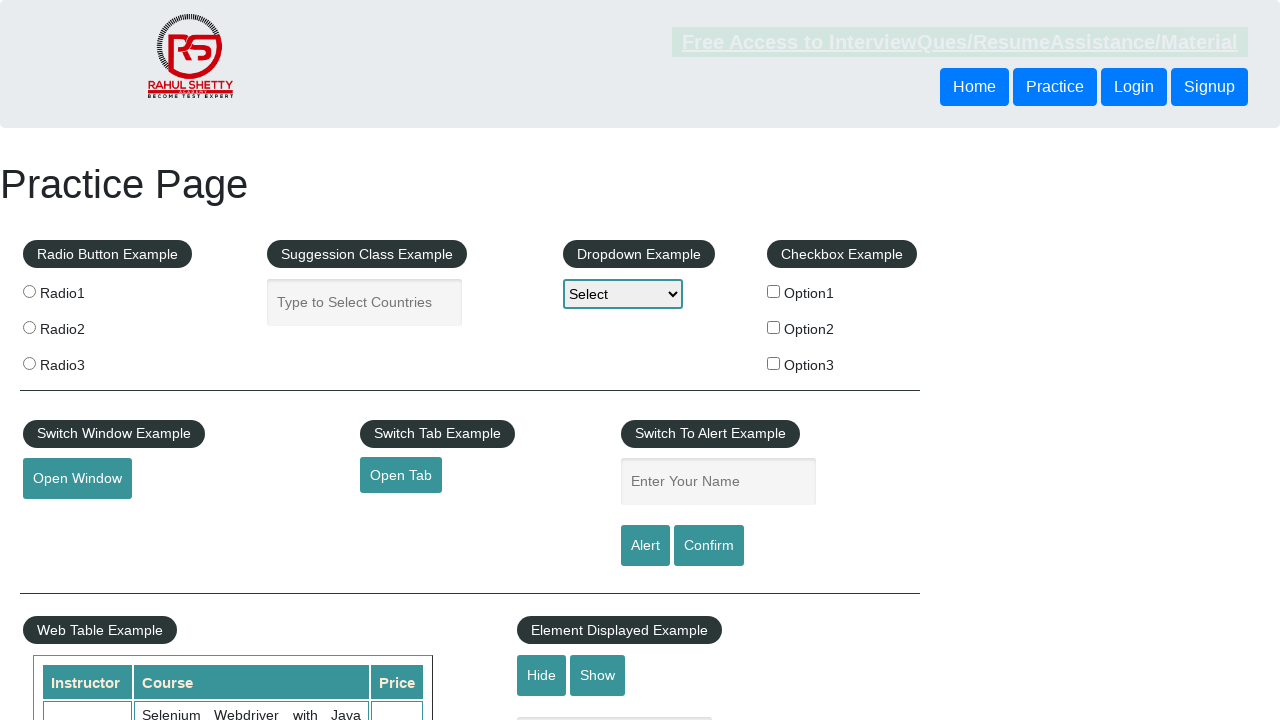

Accepted the JavaScript alert dialog
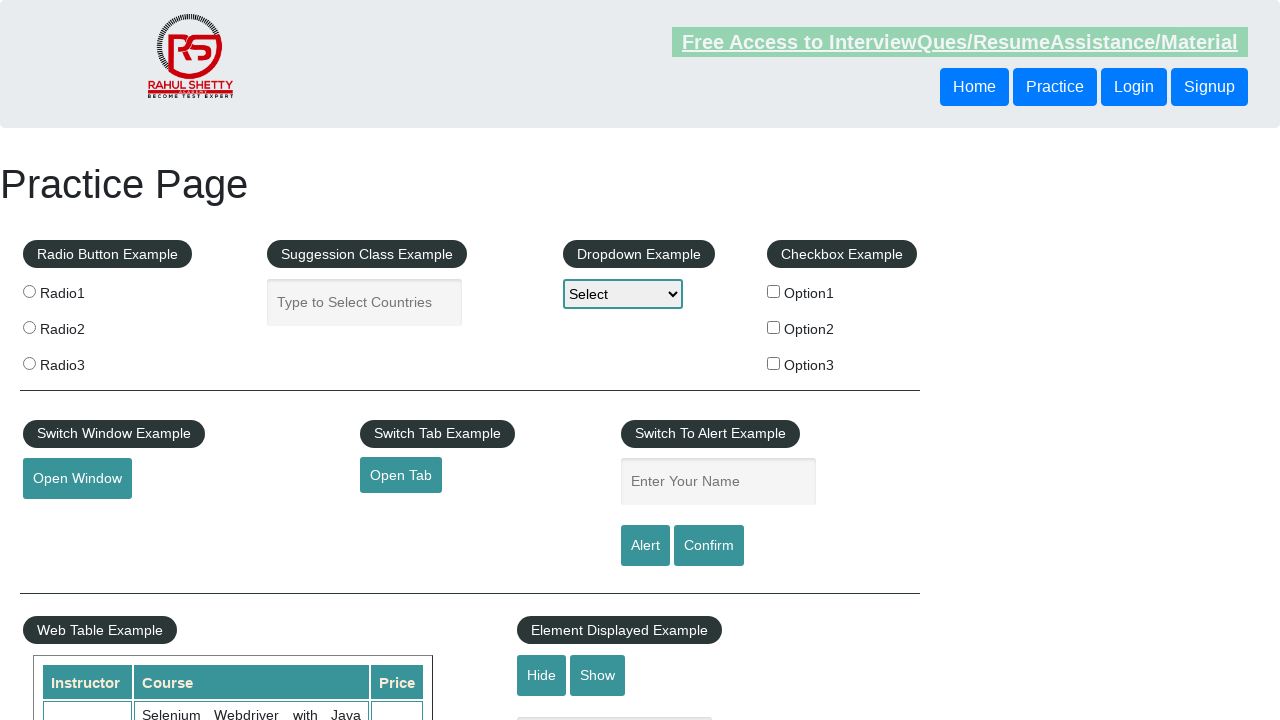

Clicked confirm button to trigger confirmation dialog at (709, 546) on #confirmbtn
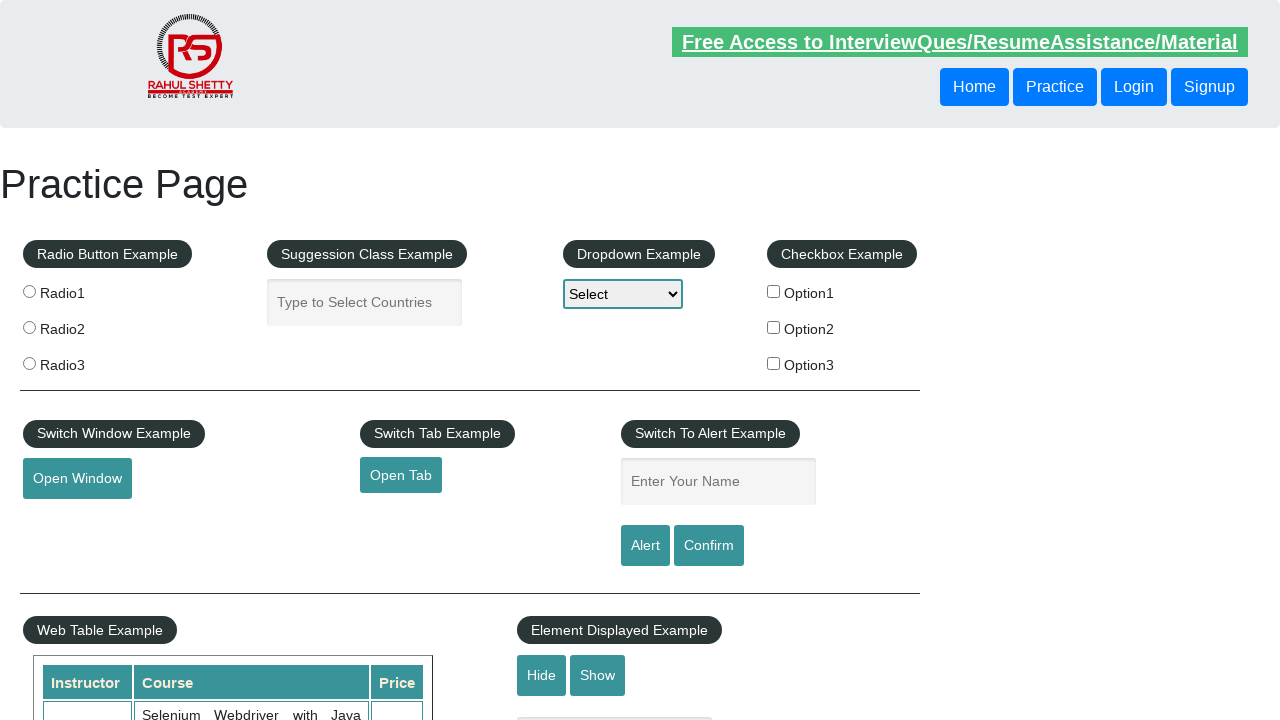

Dismissed the confirmation dialog
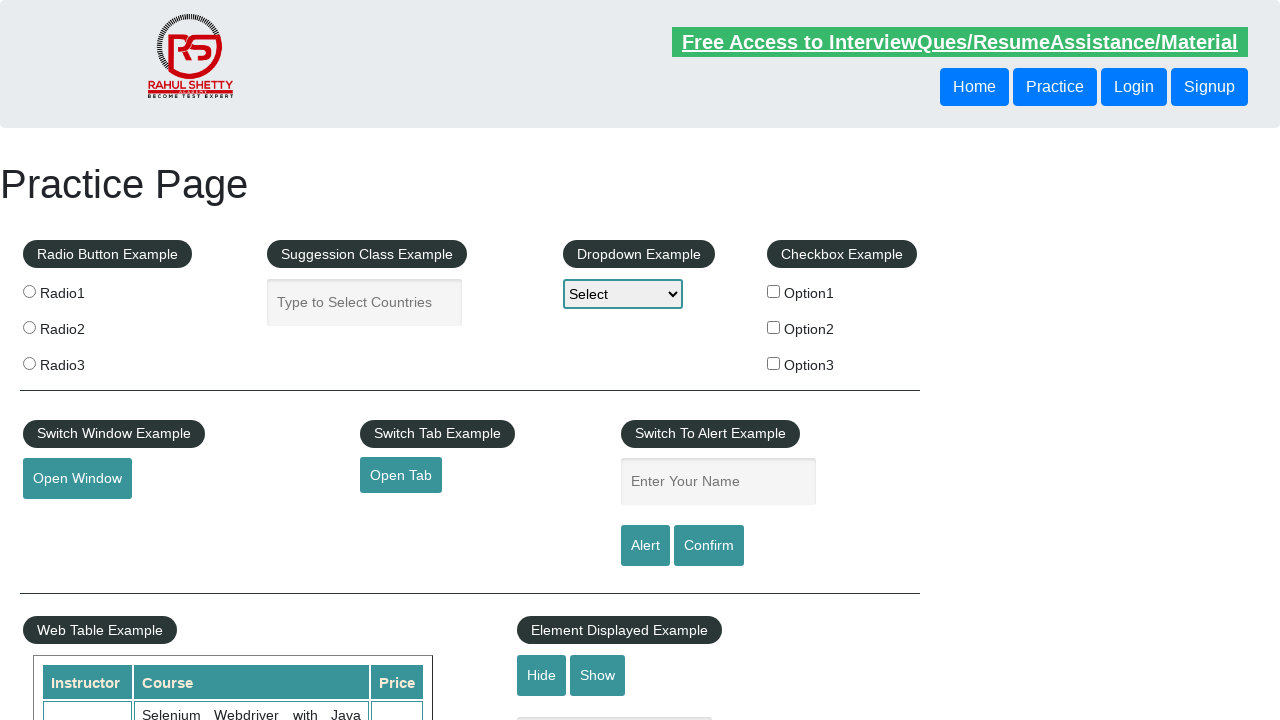

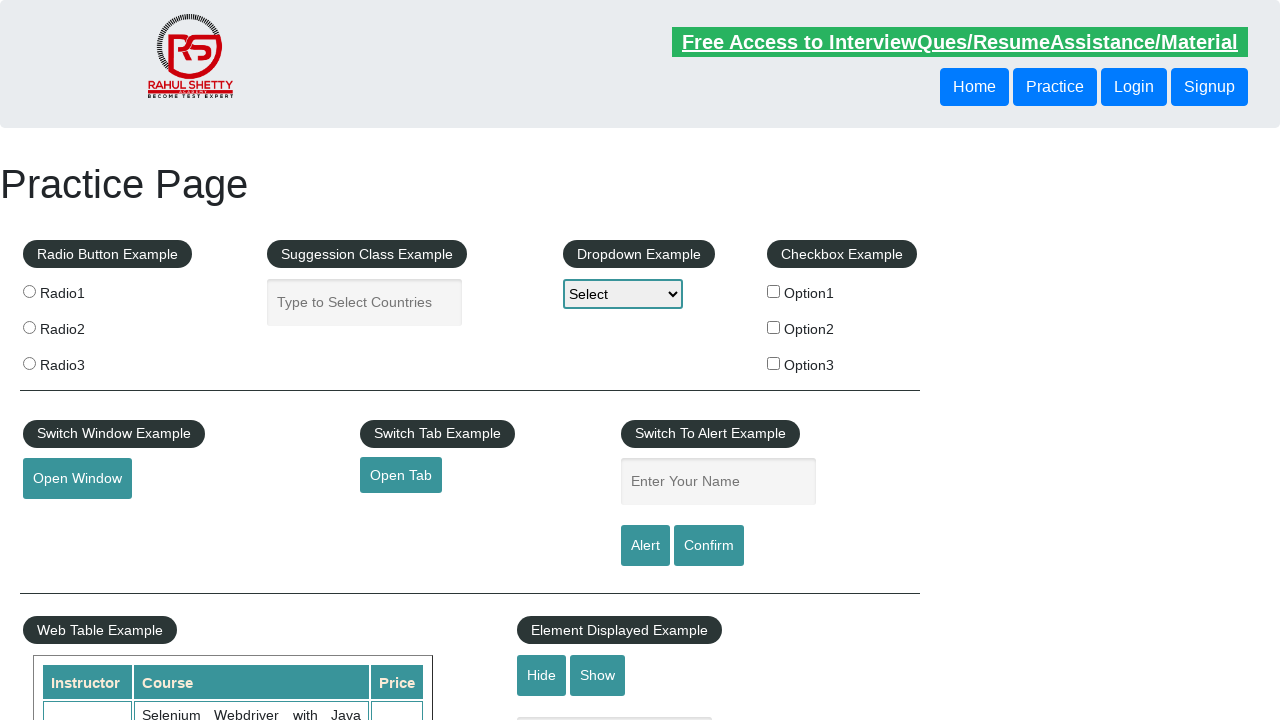